Tests that edits are cancelled when pressing Escape key.

Starting URL: https://demo.playwright.dev/todomvc

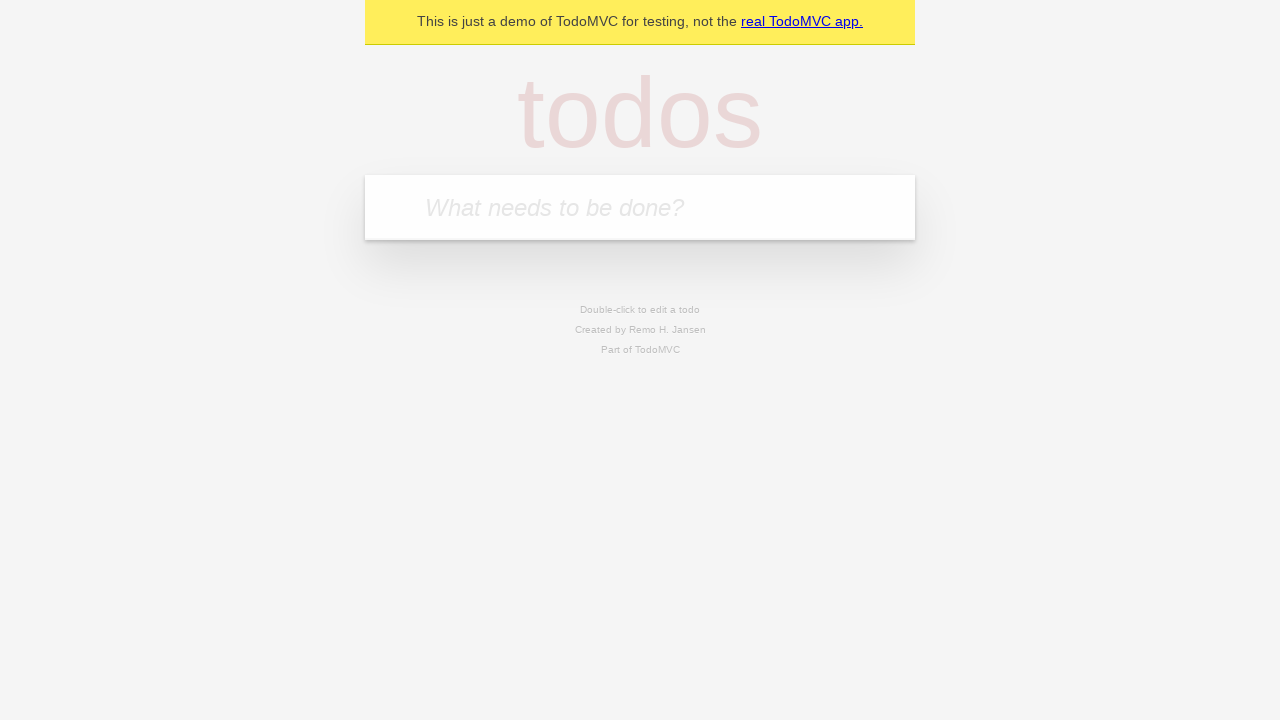

Filled first todo input with 'buy some cheese' on internal:attr=[placeholder="What needs to be done?"i]
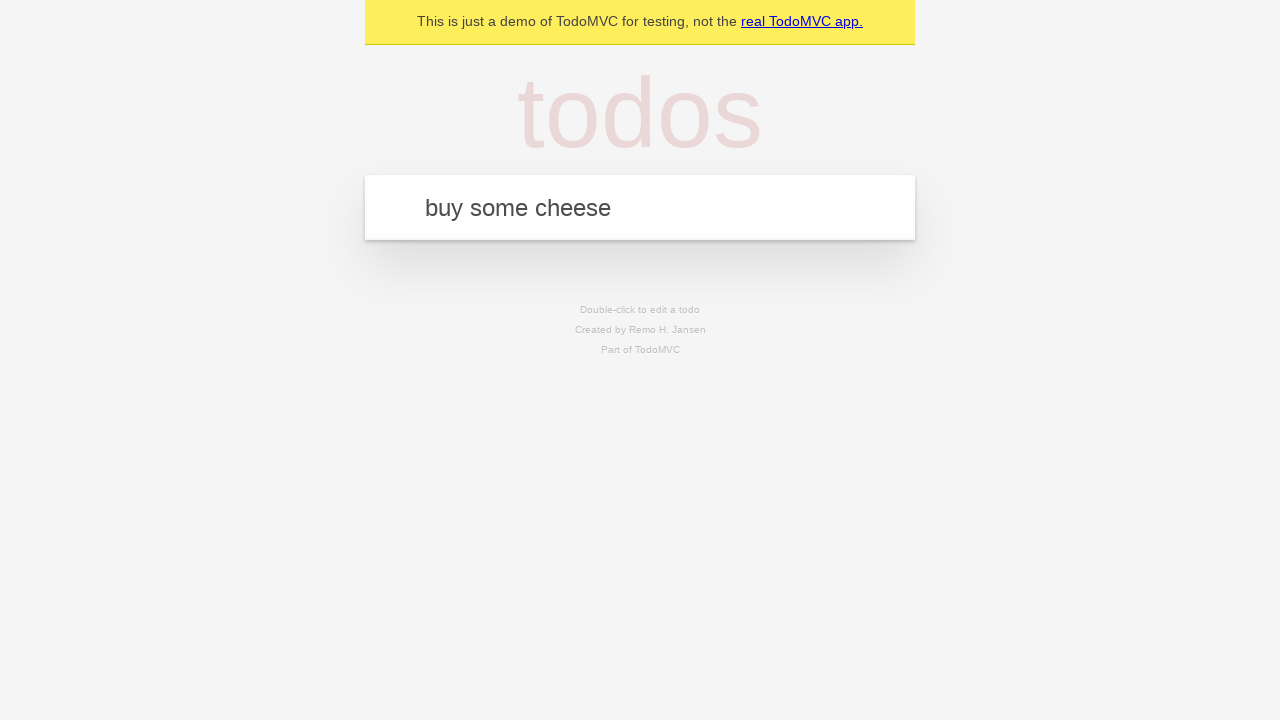

Pressed Enter to create first todo on internal:attr=[placeholder="What needs to be done?"i]
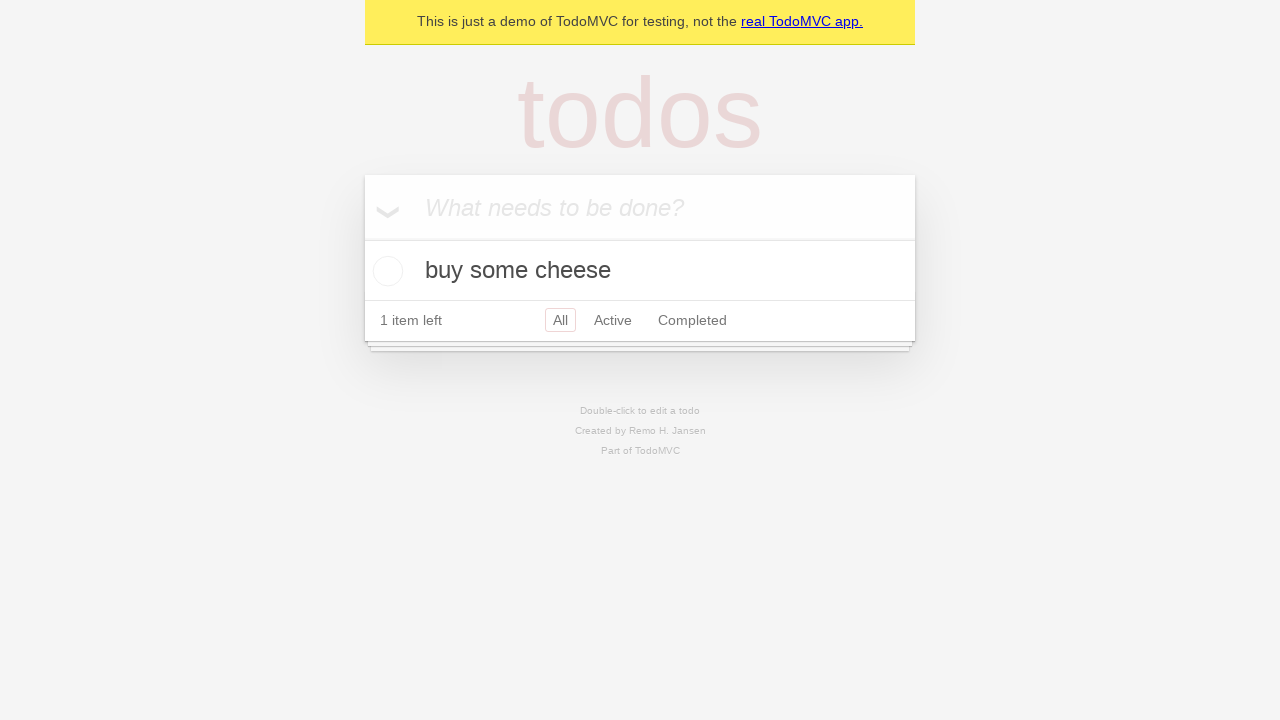

Filled second todo input with 'feed the cat' on internal:attr=[placeholder="What needs to be done?"i]
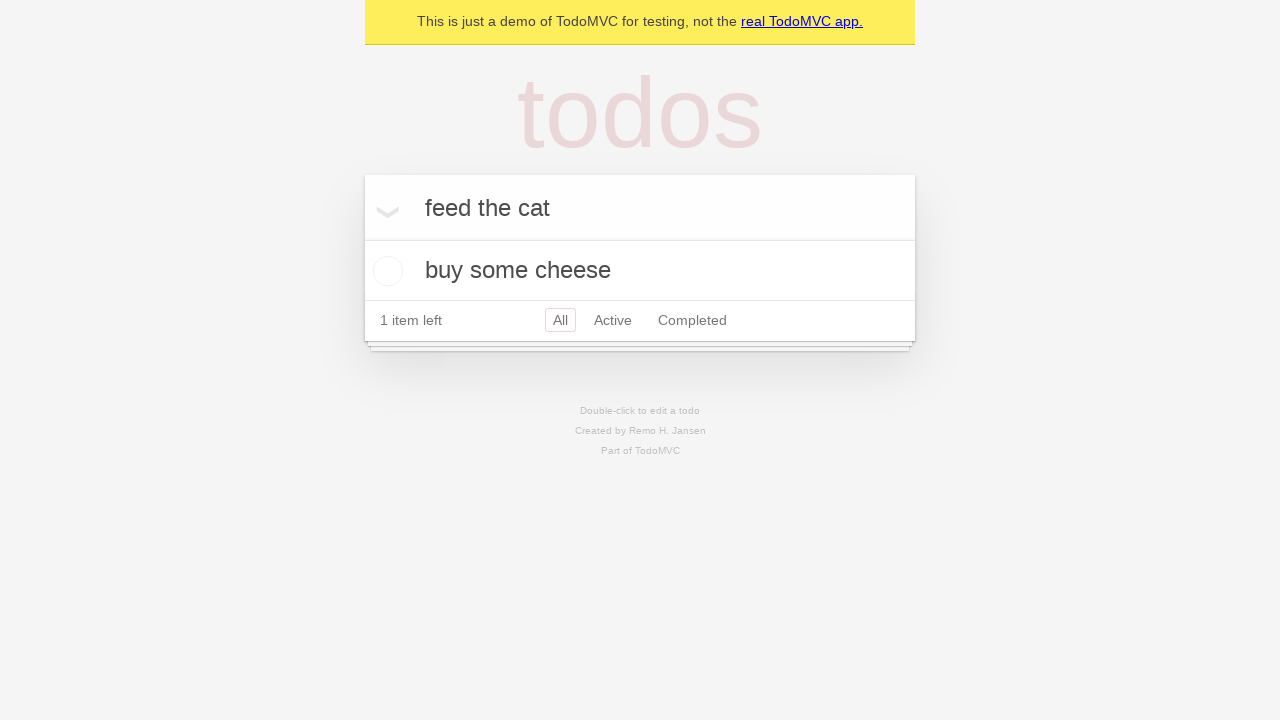

Pressed Enter to create second todo on internal:attr=[placeholder="What needs to be done?"i]
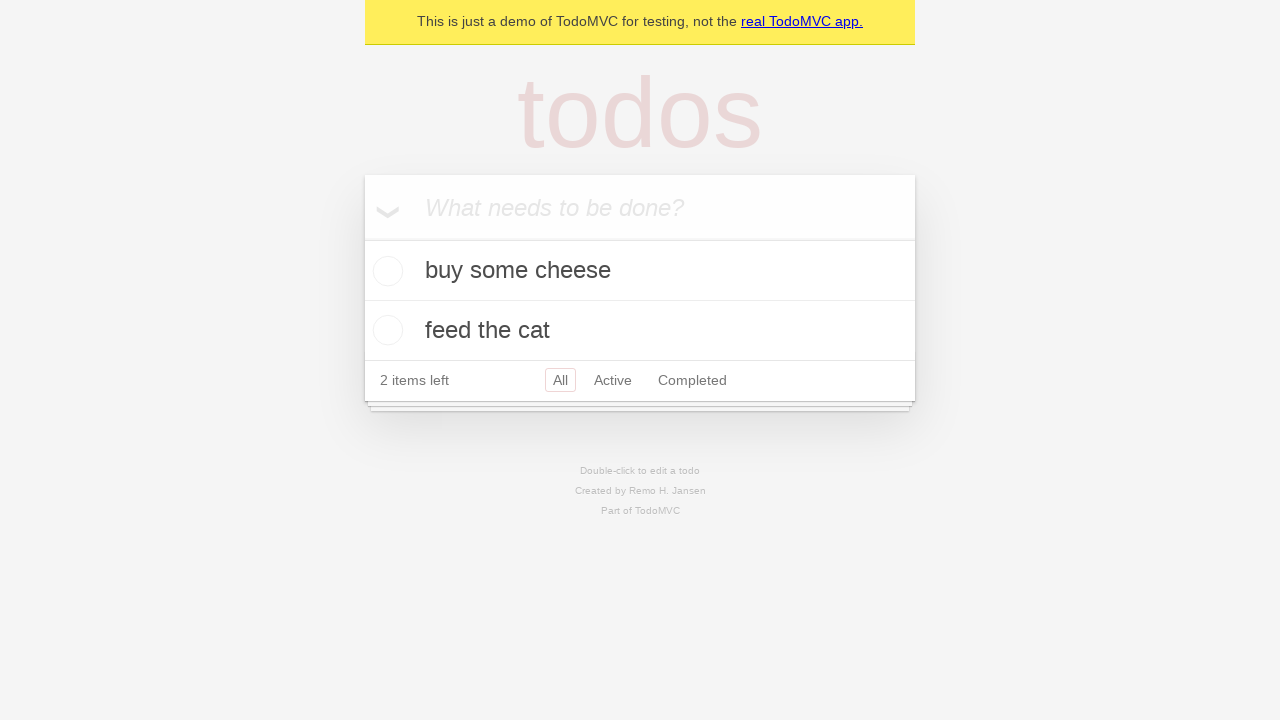

Filled third todo input with 'book a doctors appointment' on internal:attr=[placeholder="What needs to be done?"i]
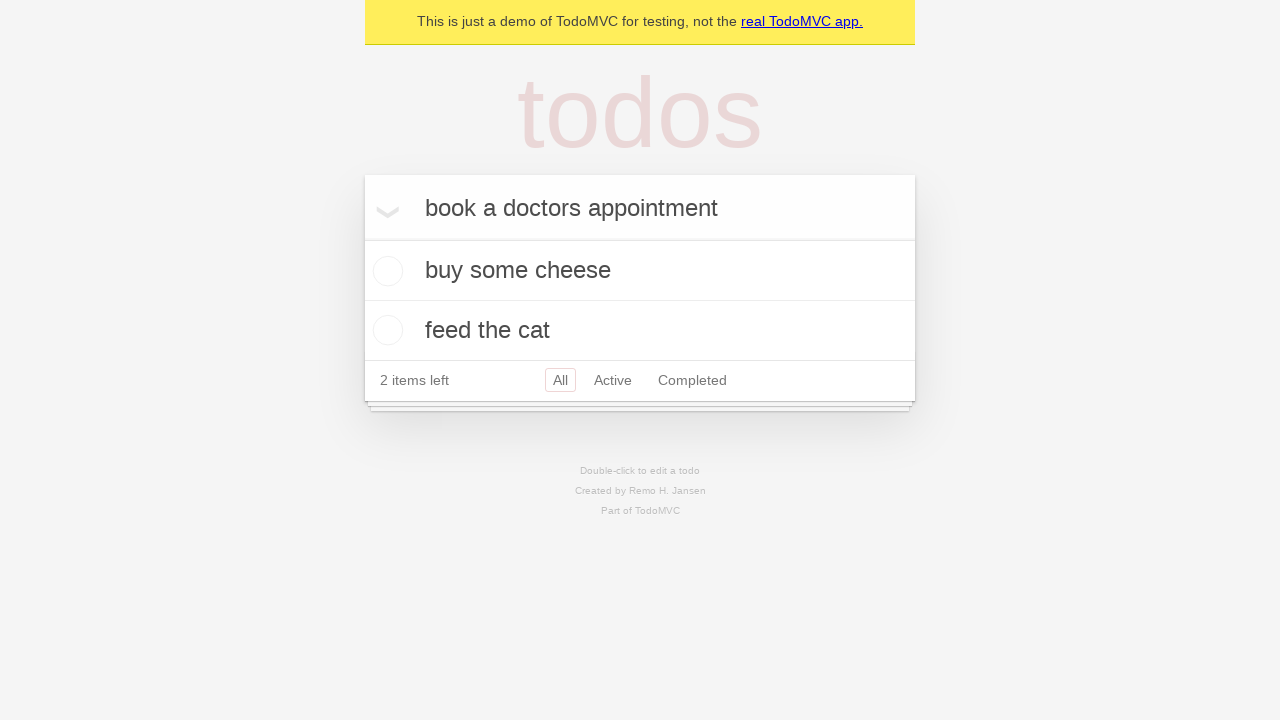

Pressed Enter to create third todo on internal:attr=[placeholder="What needs to be done?"i]
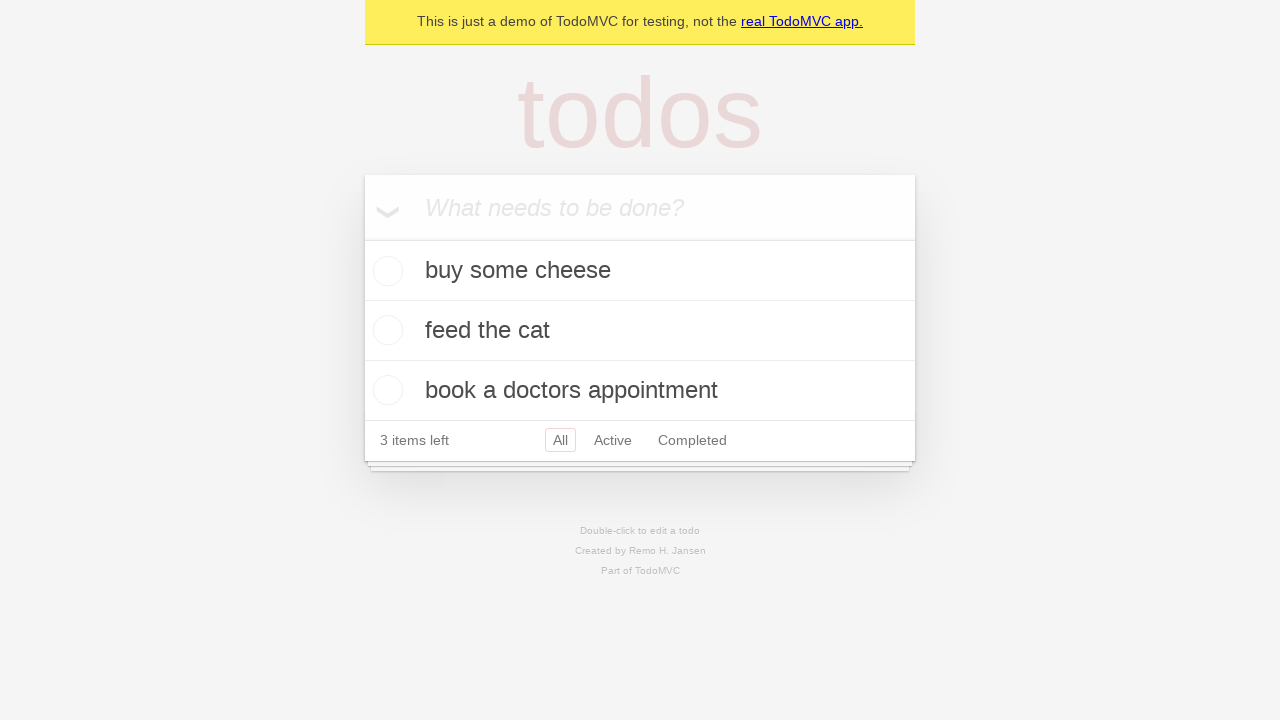

Double-clicked second todo item to enter edit mode at (640, 331) on internal:testid=[data-testid="todo-item"s] >> nth=1
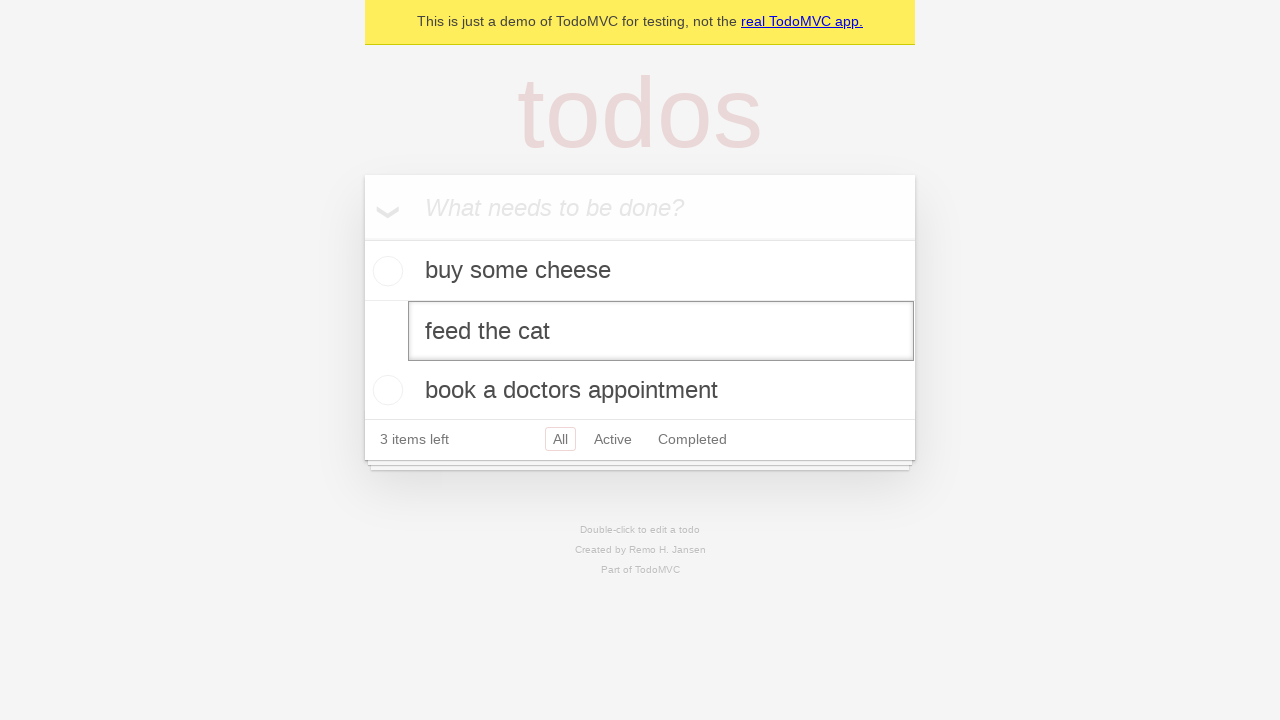

Filled edit textbox with 'buy some sausages' on internal:testid=[data-testid="todo-item"s] >> nth=1 >> internal:role=textbox[nam
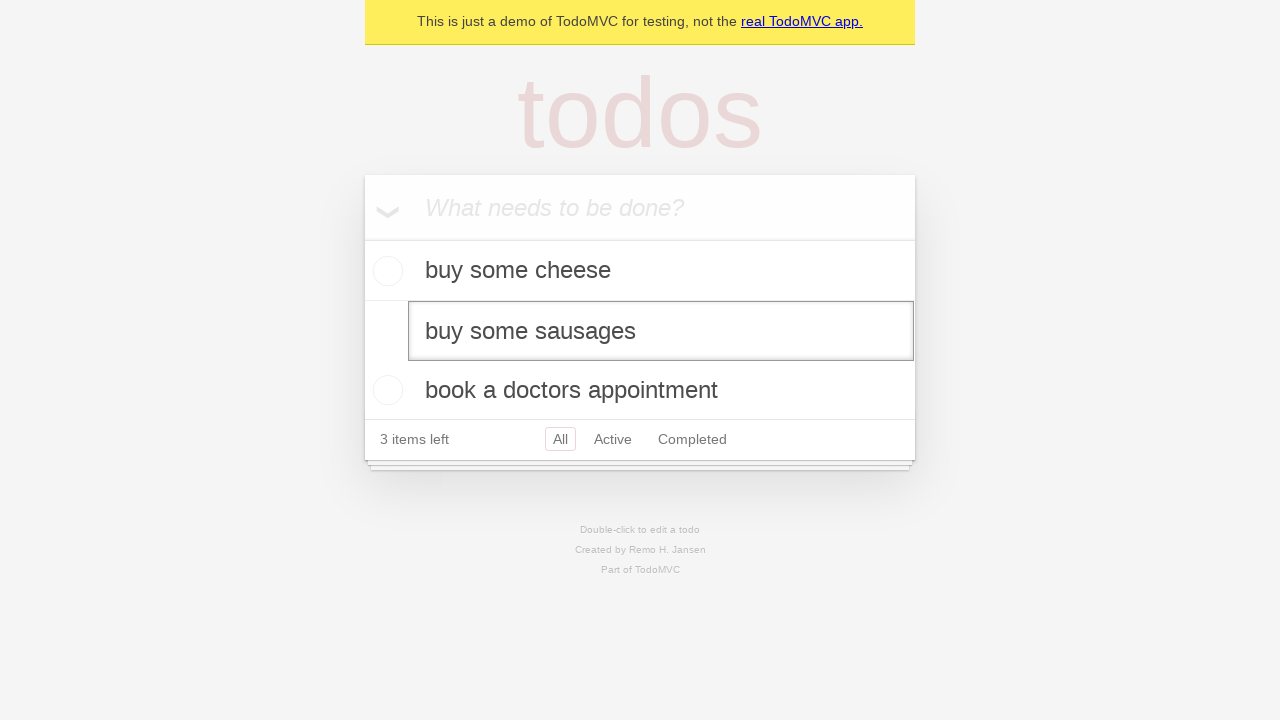

Pressed Escape key to cancel edit on internal:testid=[data-testid="todo-item"s] >> nth=1 >> internal:role=textbox[nam
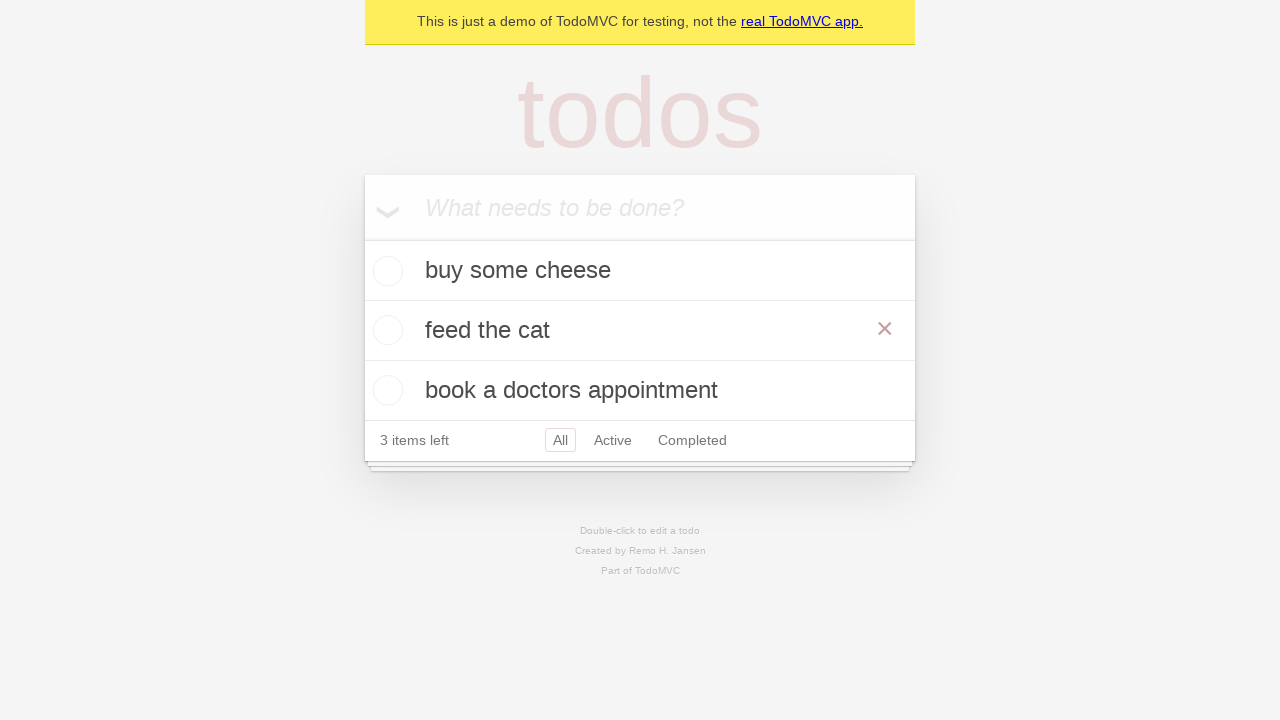

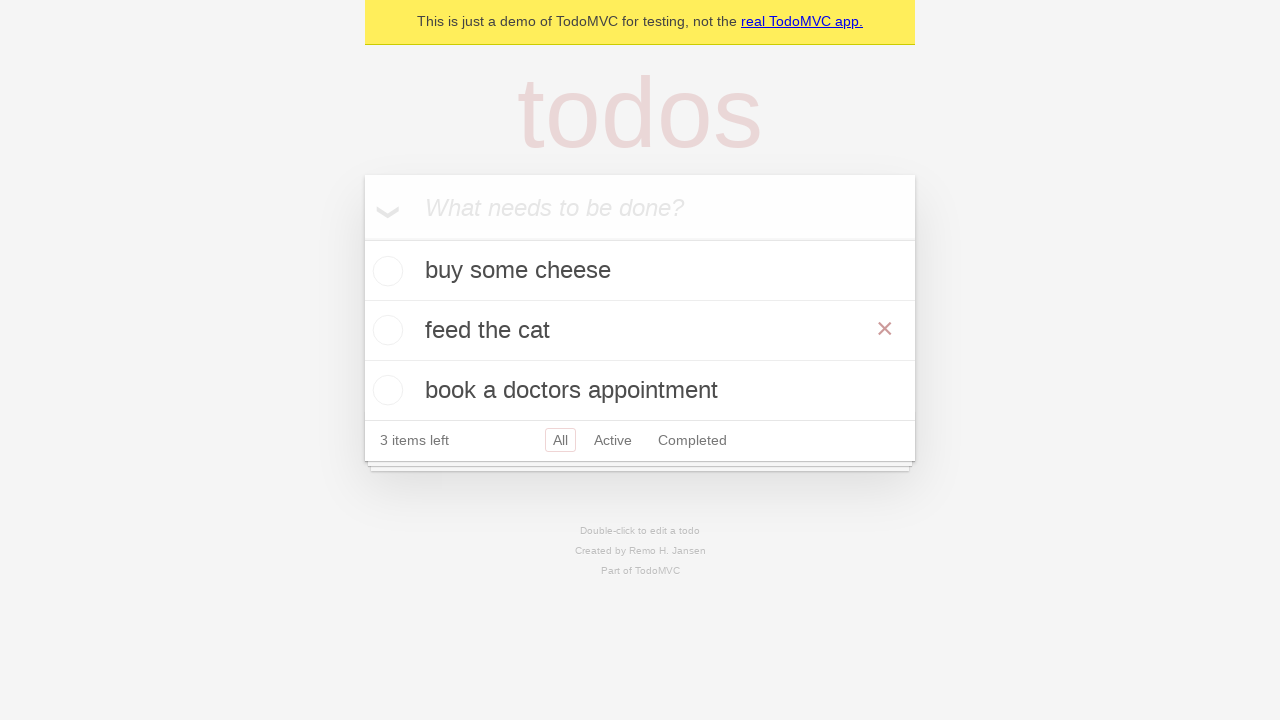